Tests various form controls including checkboxes, radio buttons, text input, and alert handling on an automation practice page

Starting URL: https://www.rahulshettyacademy.com/AutomationPractice/

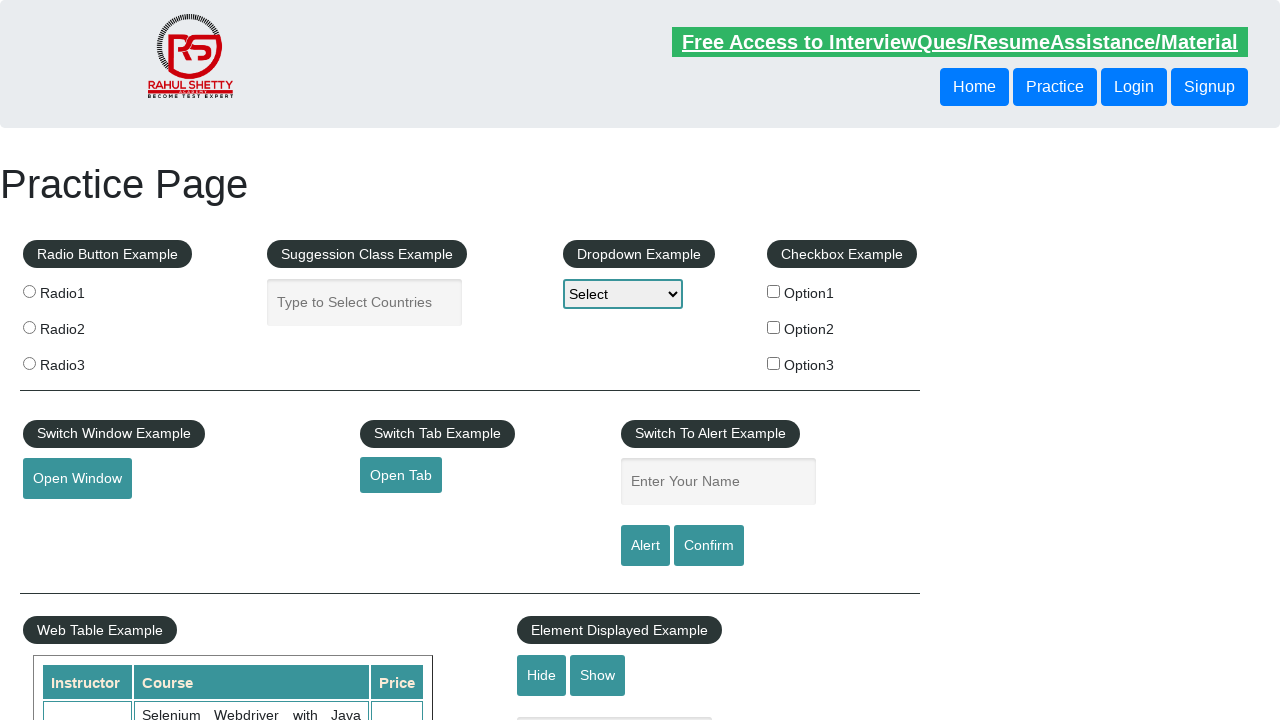

Located all checkboxes on the page
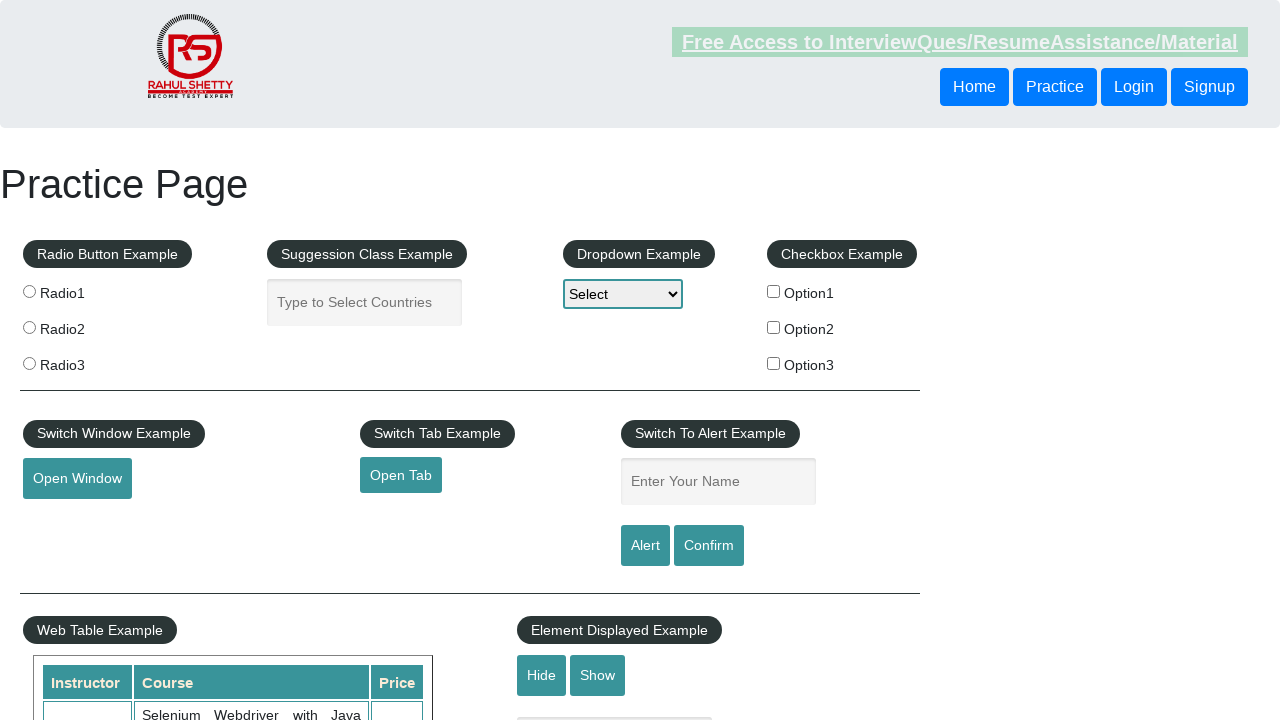

Retrieved checkbox at index 0
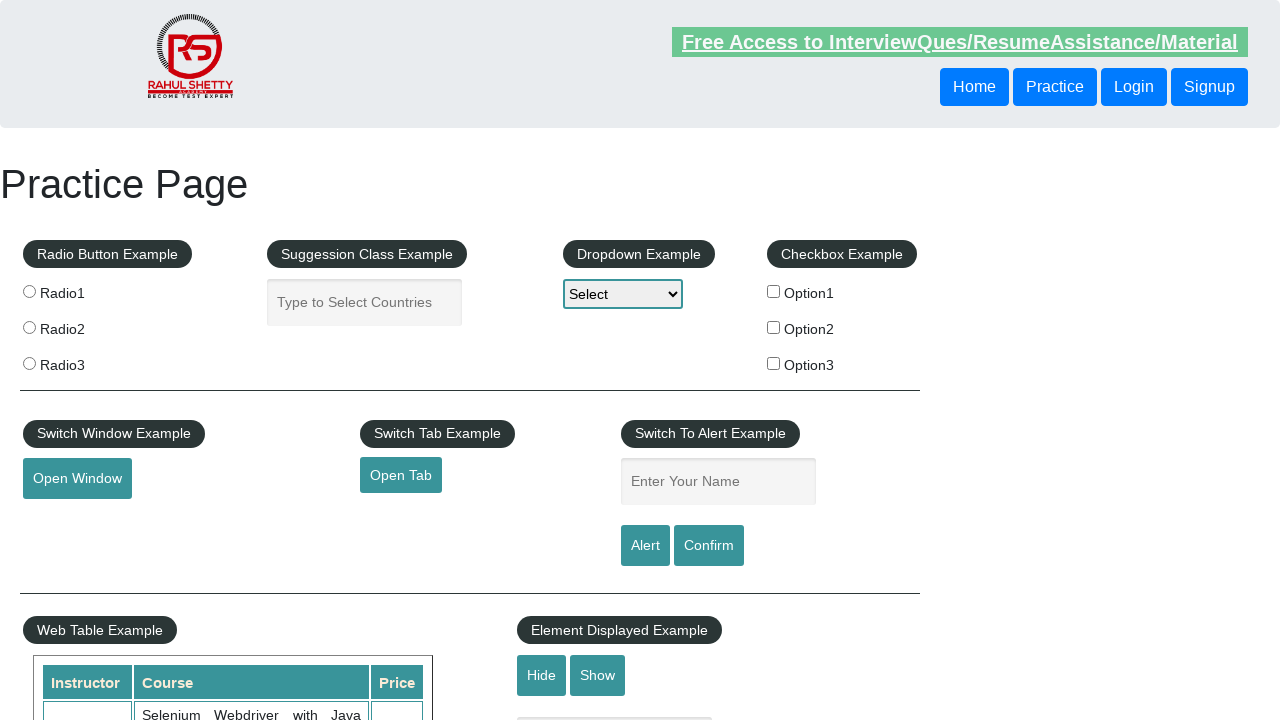

Clicked checkbox with value 'option1' at (774, 291) on xpath=//input[@type='checkbox'] >> nth=0
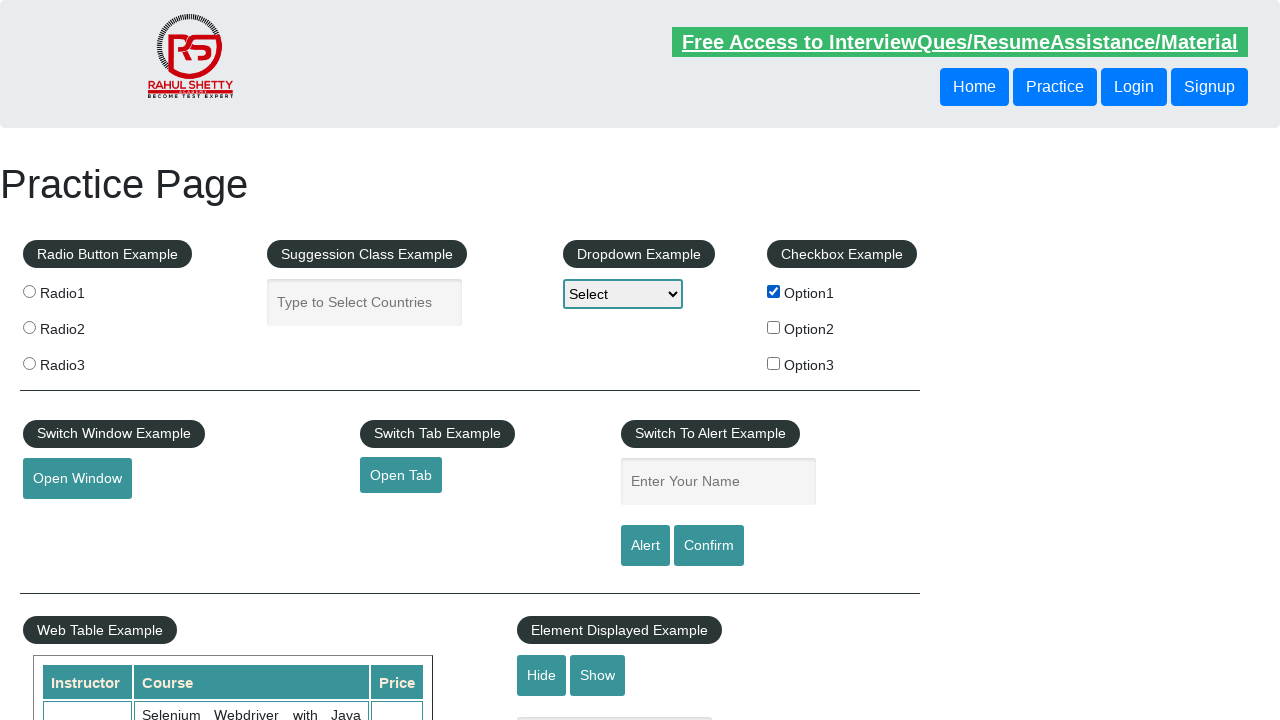

Located all radio buttons on the page
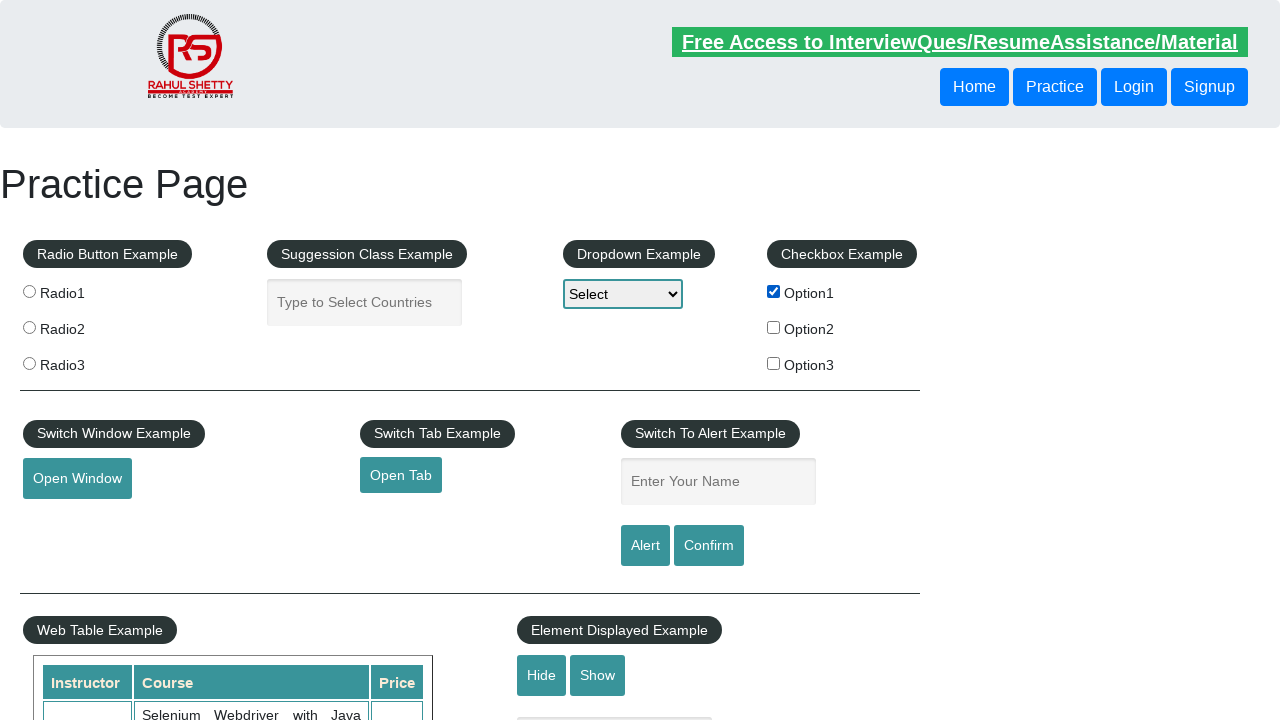

Retrieved radio button at index 0
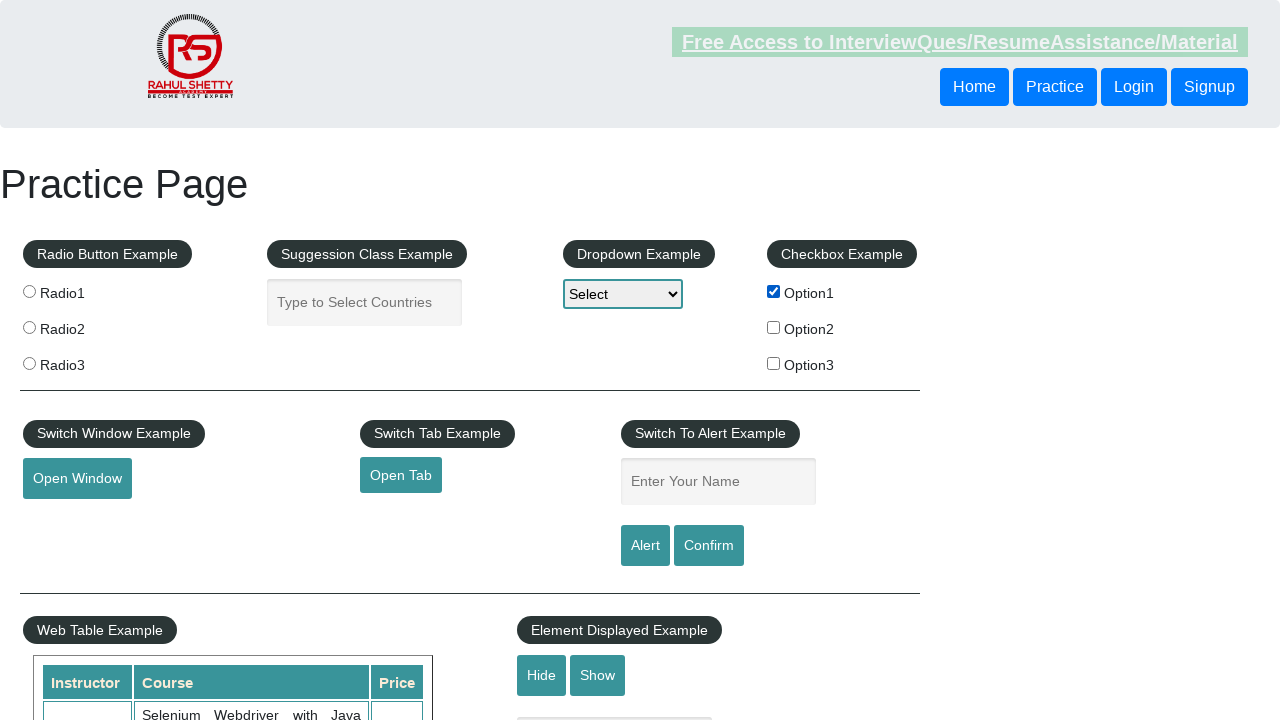

Clicked radio button with value 'radio1' at (29, 291) on xpath=//input[@type='radio'] >> nth=0
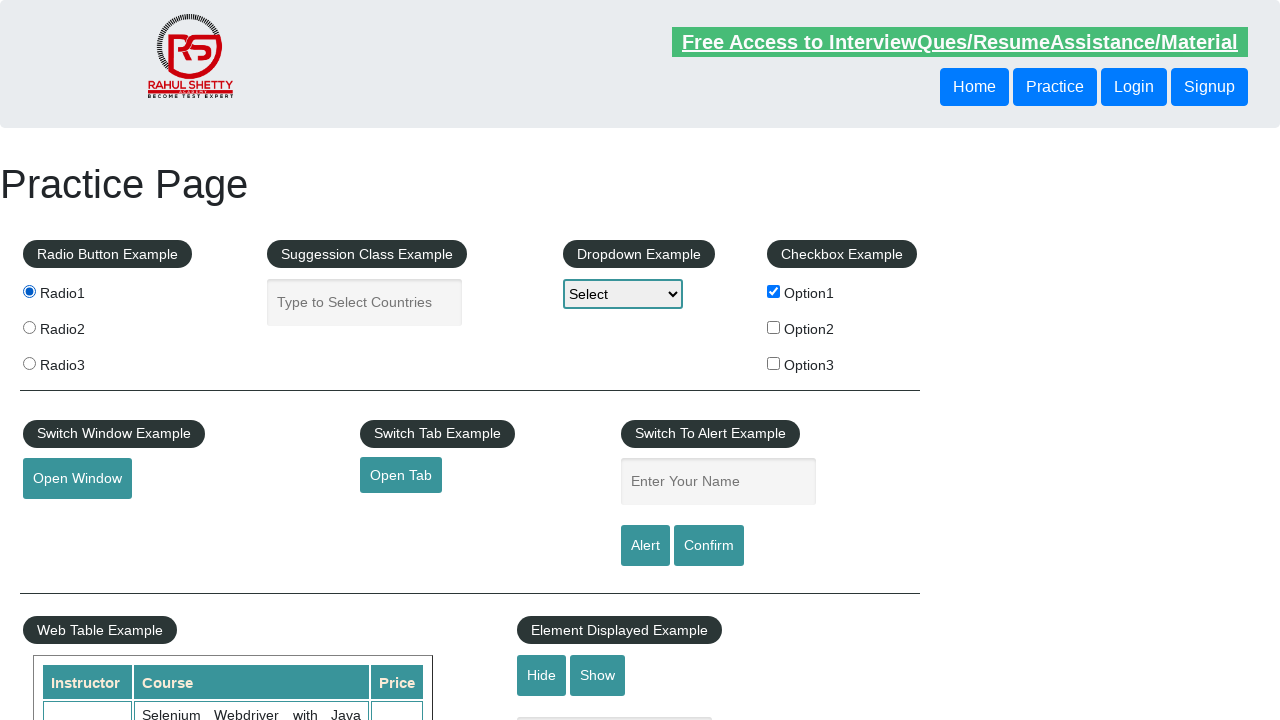

Verified displayed text element is visible
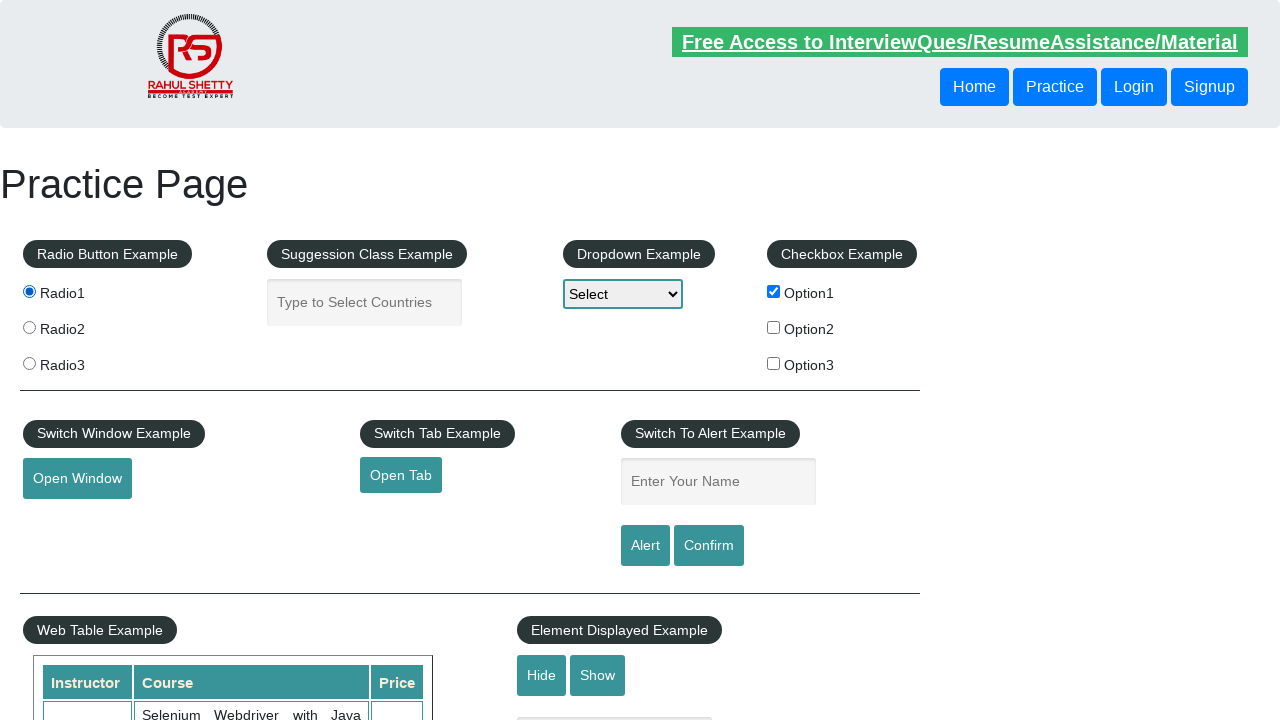

Filled text field with 'TESTING' on input[name='enter-name']
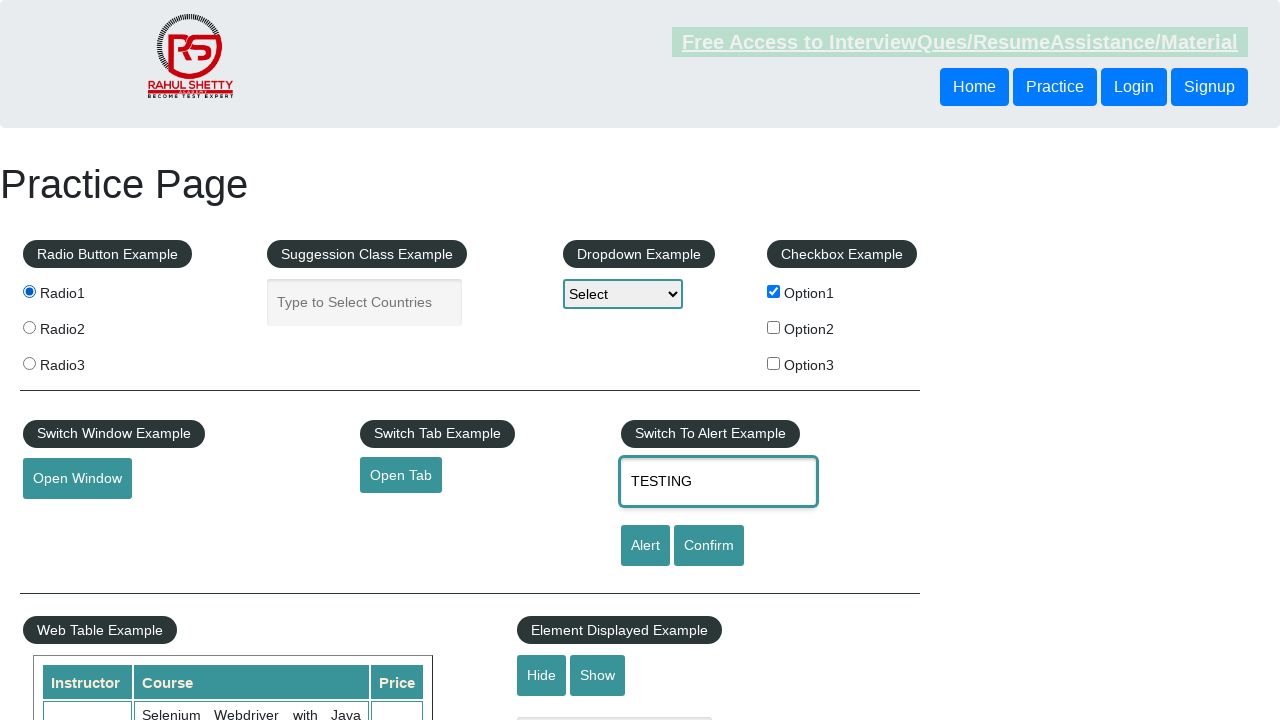

Set up alert dialog handler to accept alerts
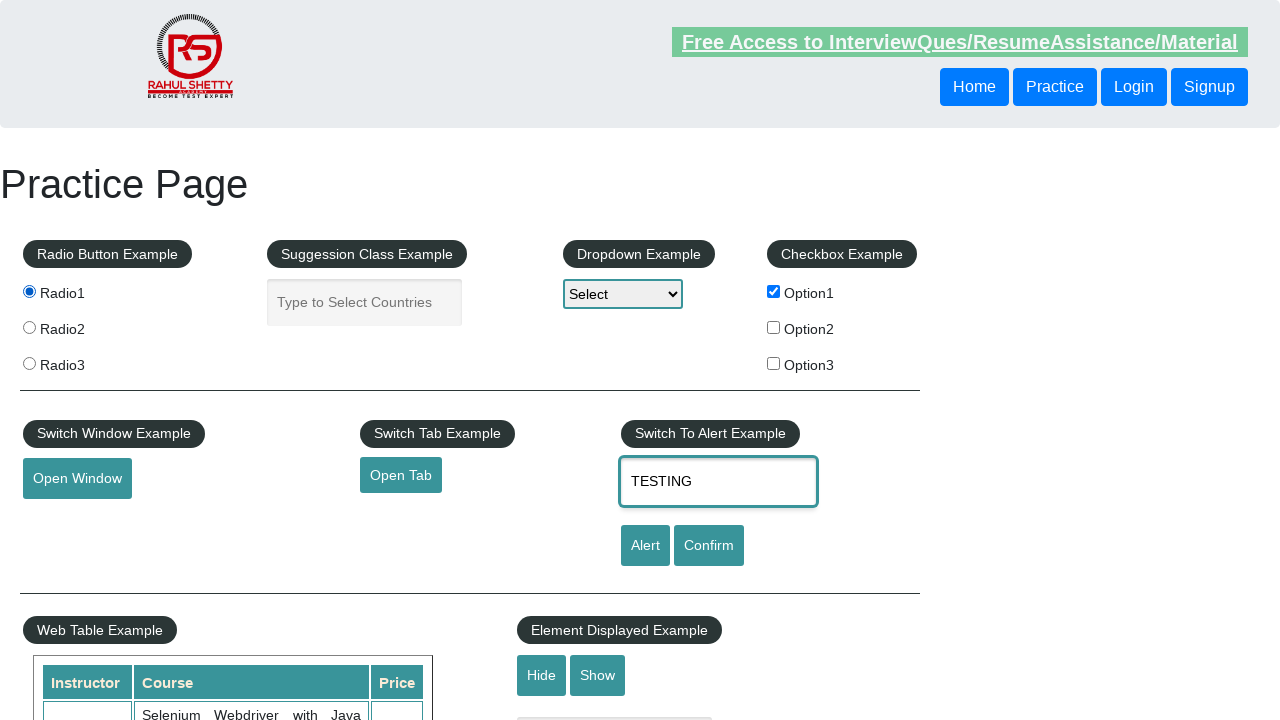

Clicked alert button and accepted the alert at (645, 546) on #alertbtn
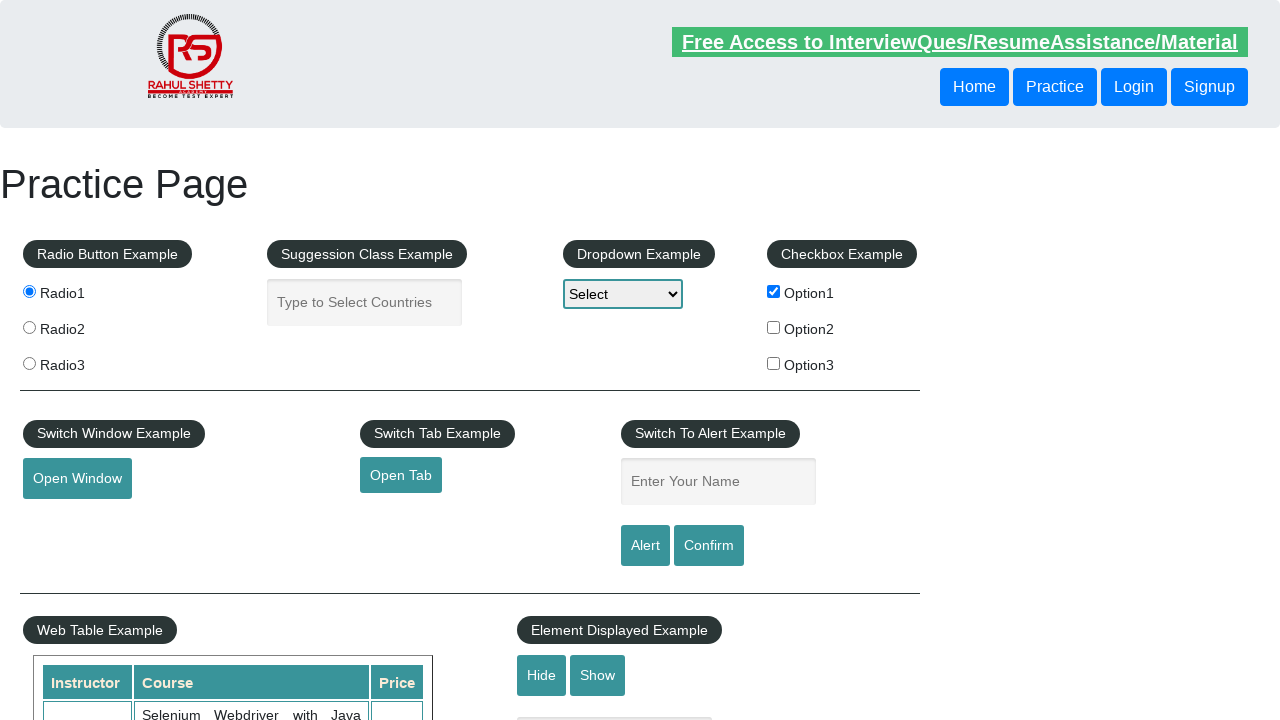

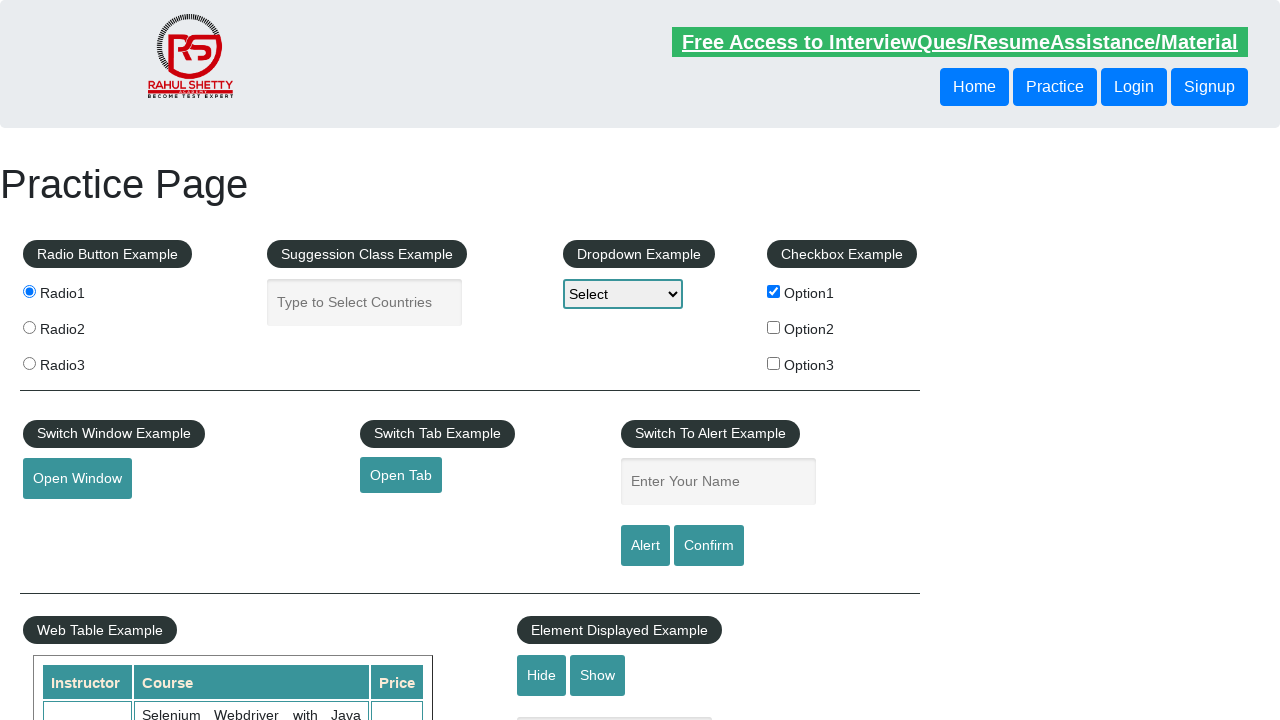